Performs a calculation (5+6) on a web calculator and verifies the result equals 11

Starting URL: https://dgotlieb.github.io/WebCalculator/

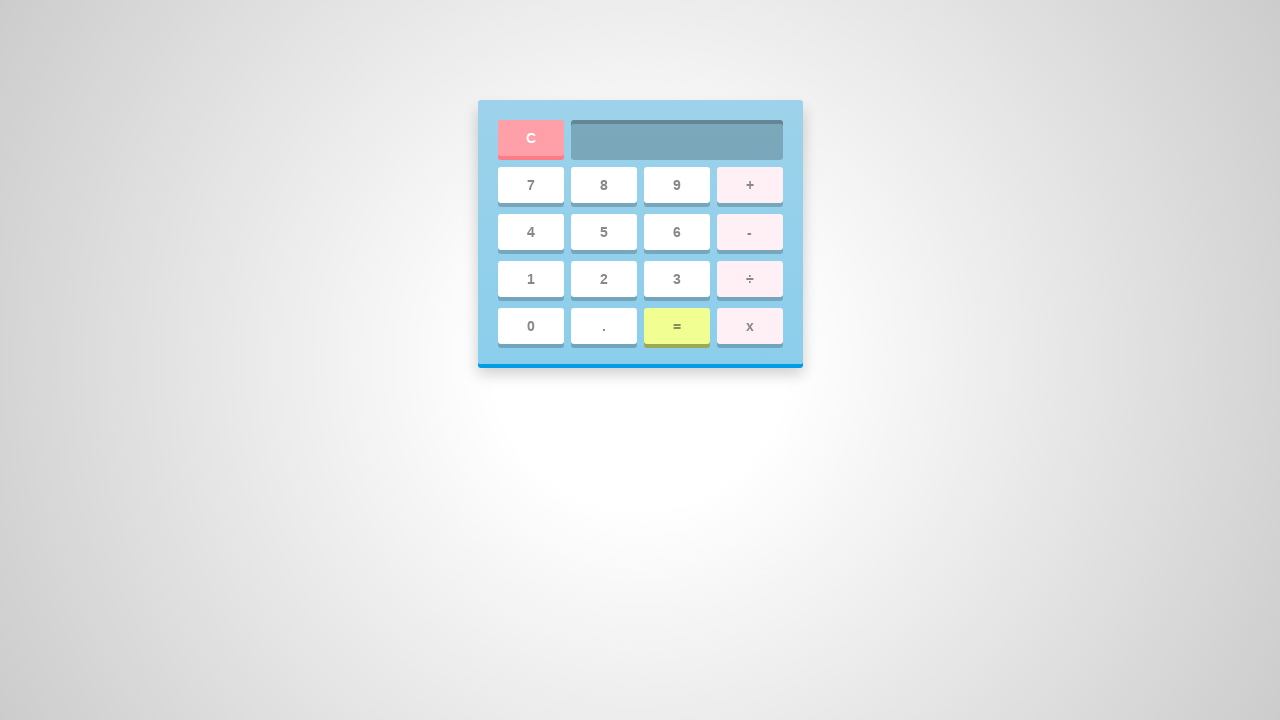

Clicked button 5 at (604, 232) on span#five
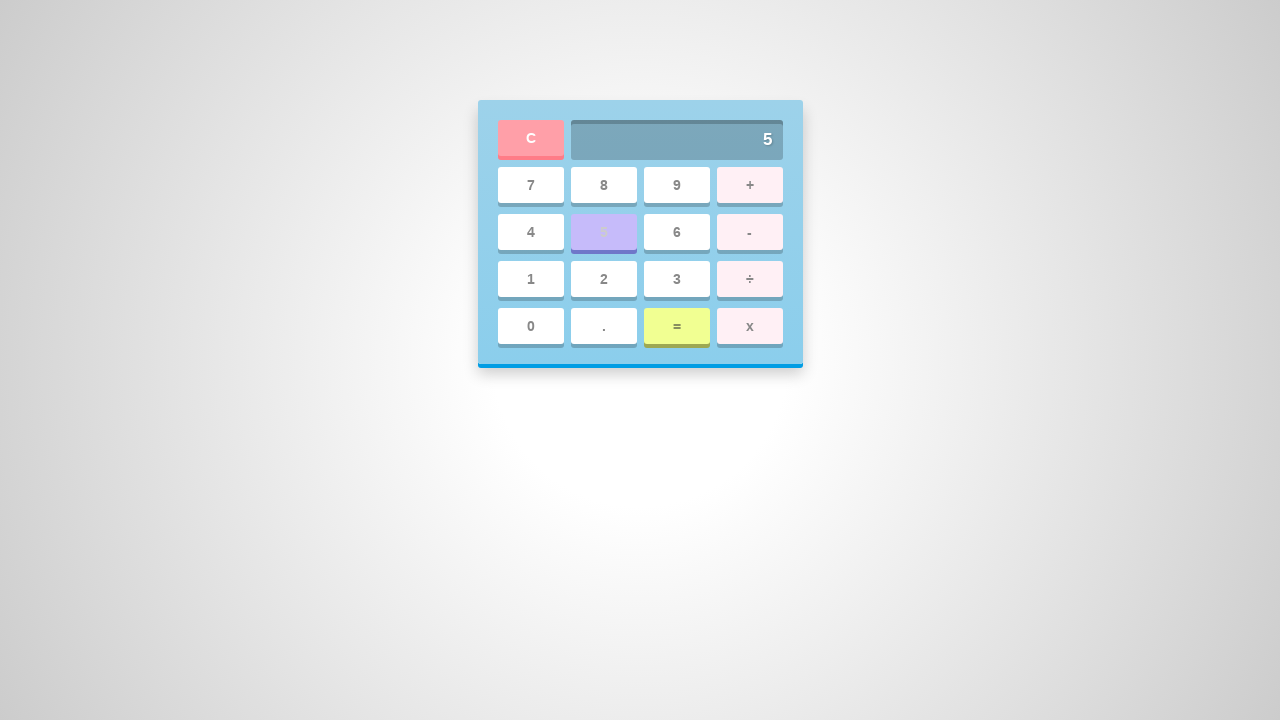

Clicked plus button at (750, 185) on span#add
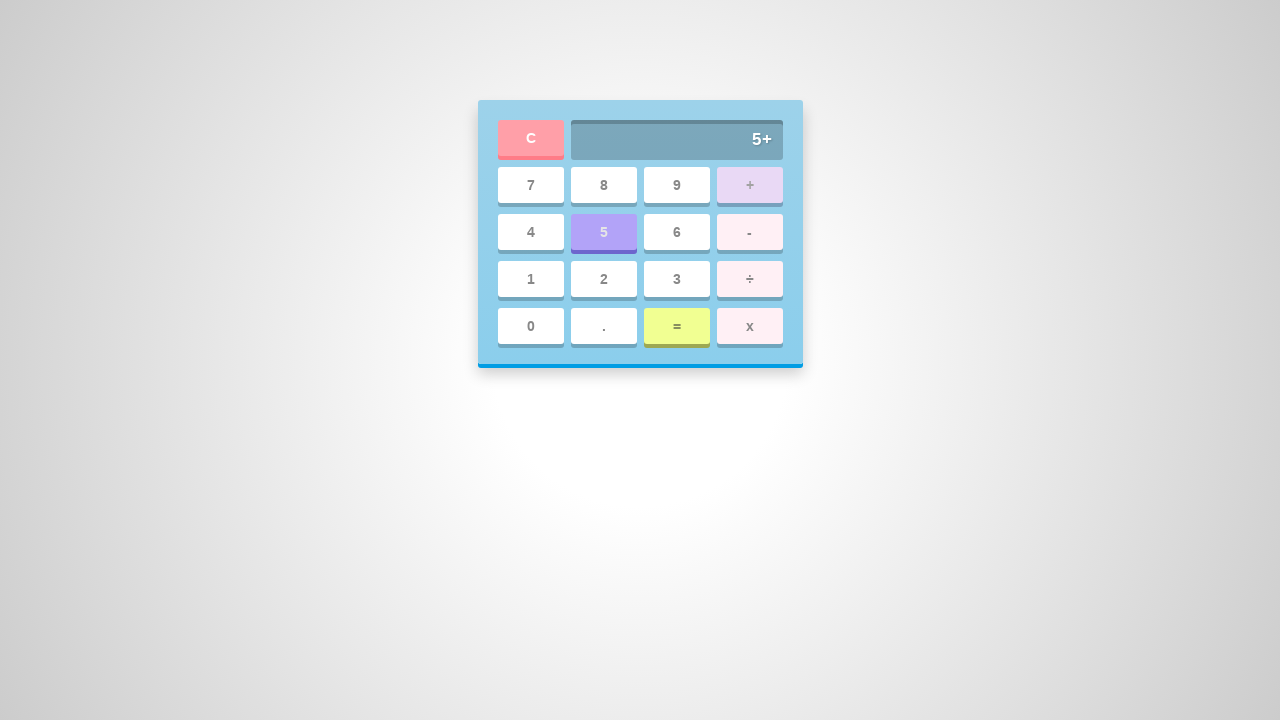

Clicked button 6 at (676, 232) on span#six
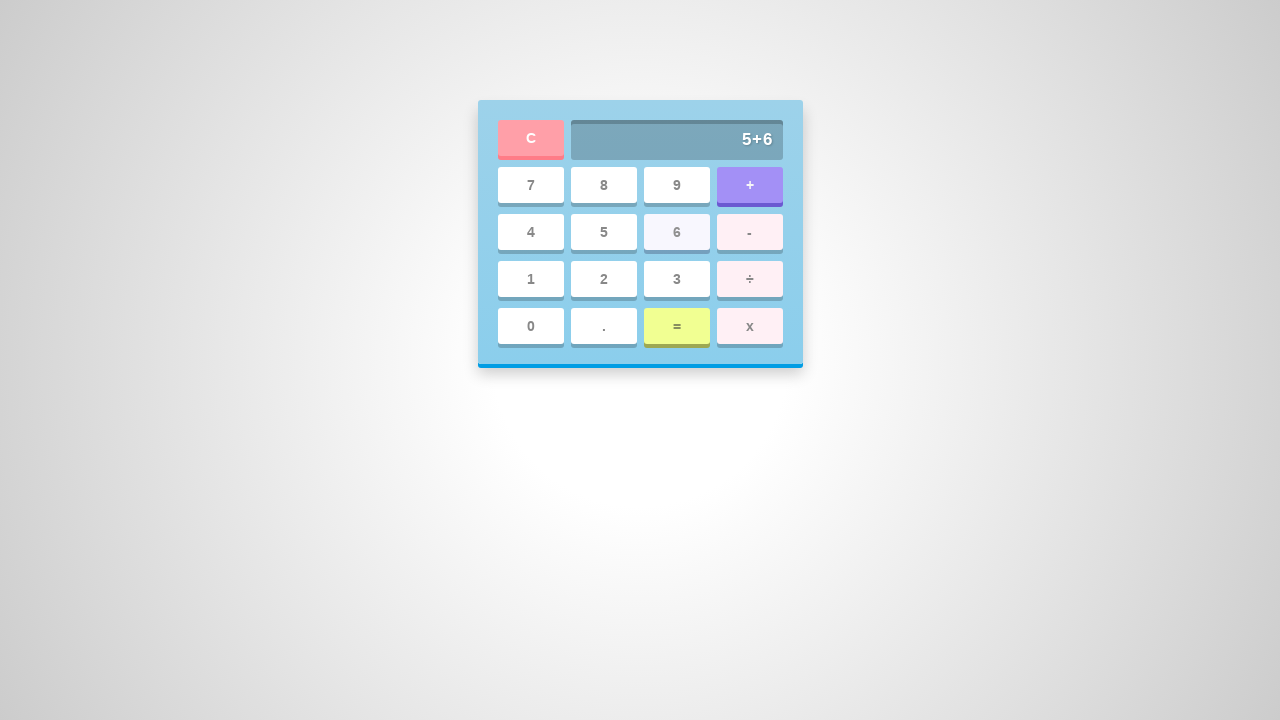

Clicked equals button at (676, 326) on span#equal
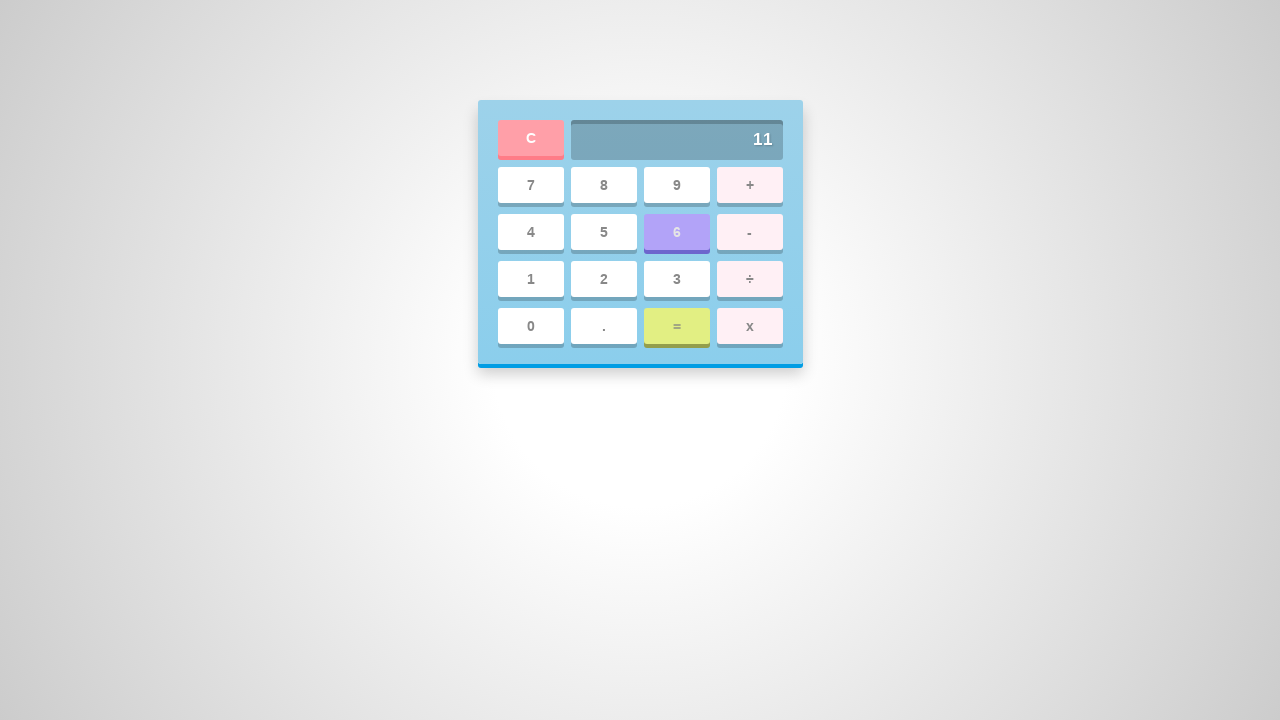

Located result field
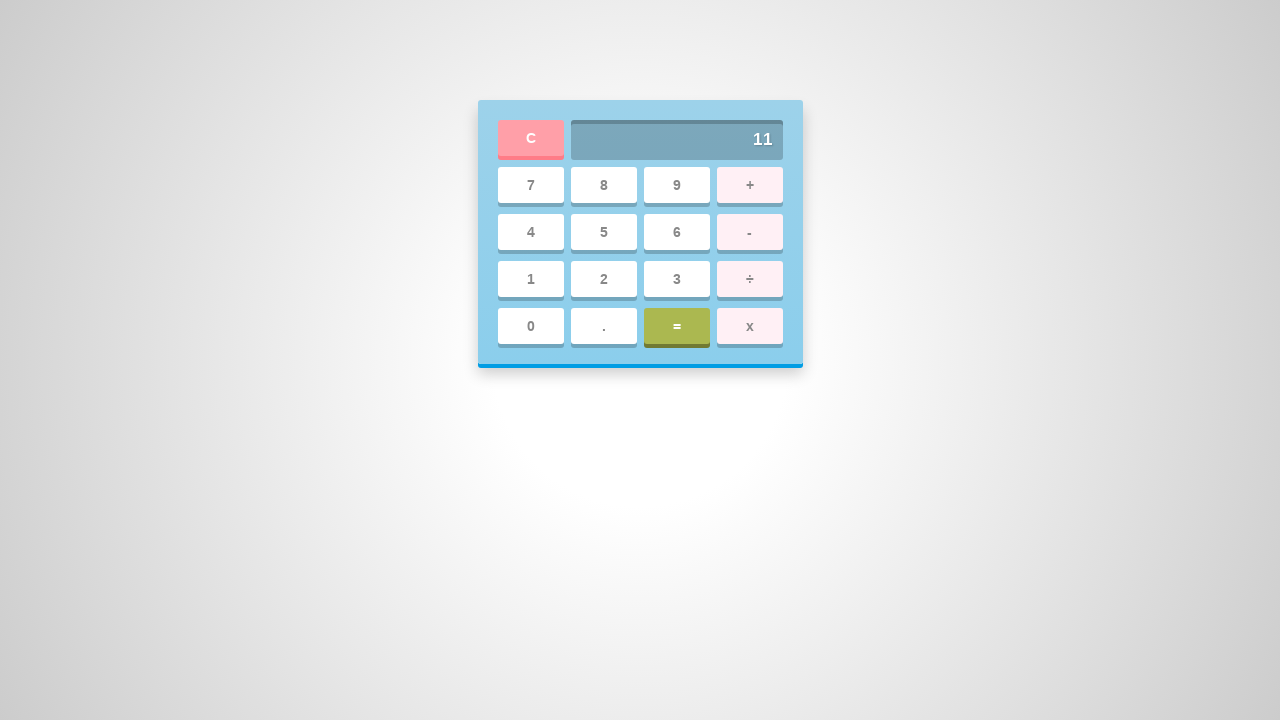

Verified calculation result equals 11
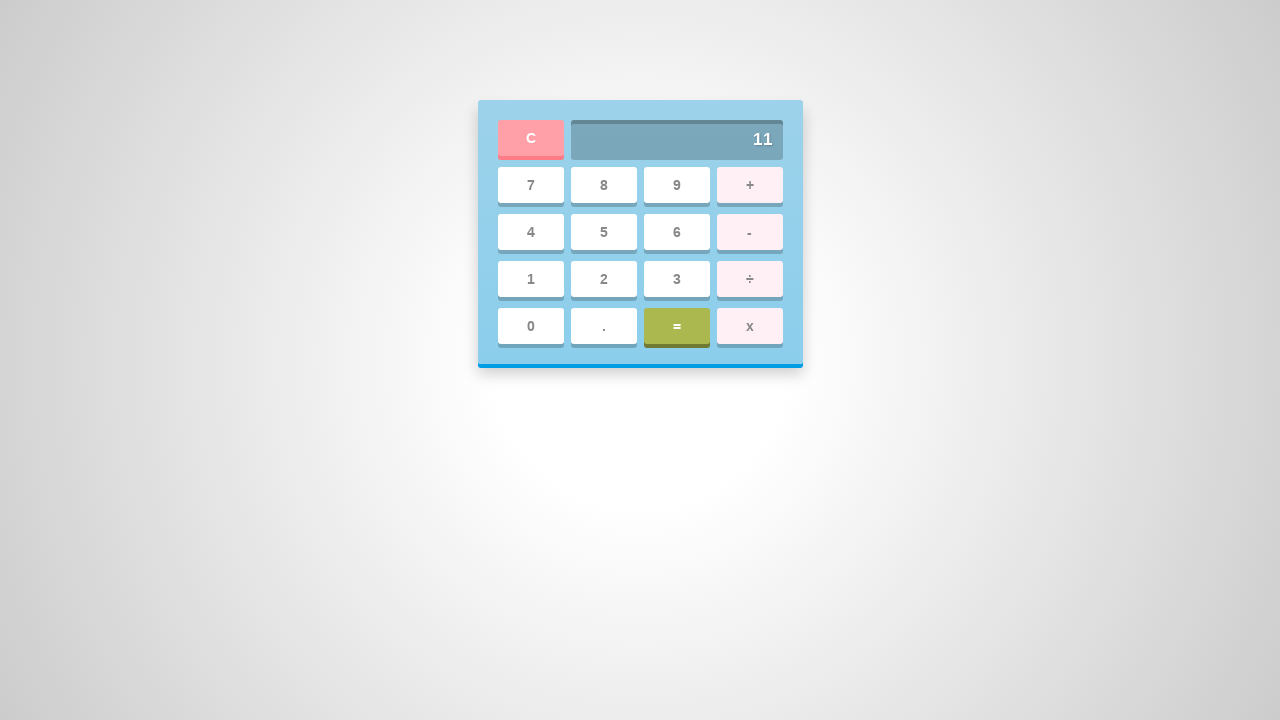

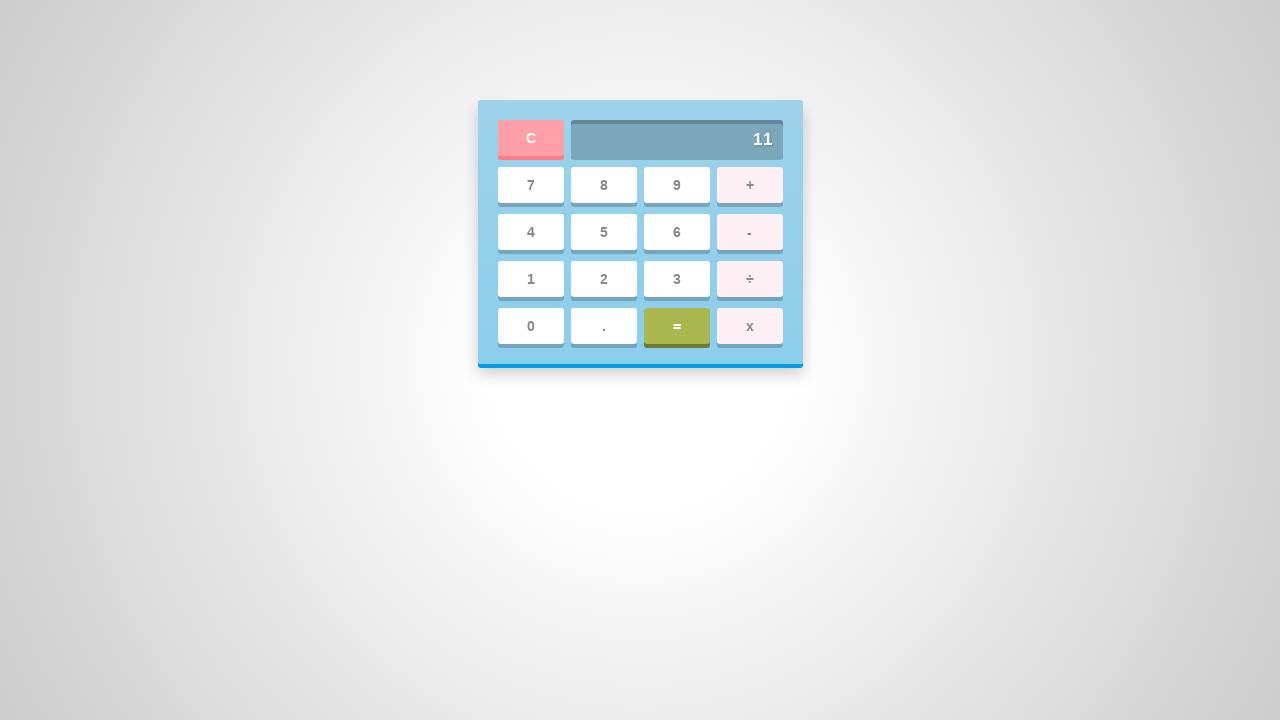